Demonstrates reading text content and element attributes from a page by extracting the username hint text and input placeholder value

Starting URL: https://opensource-demo.orangehrmlive.com/web/index.php/auth/login

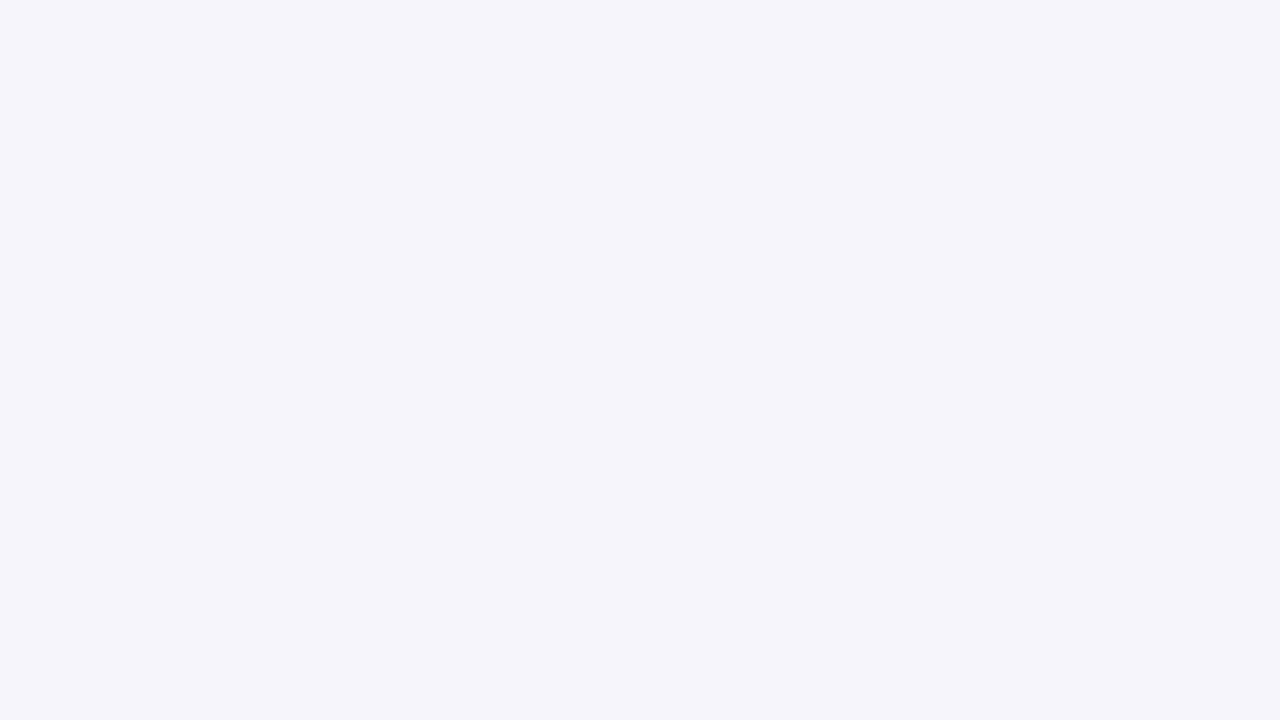

Waited for username hint element to be visible
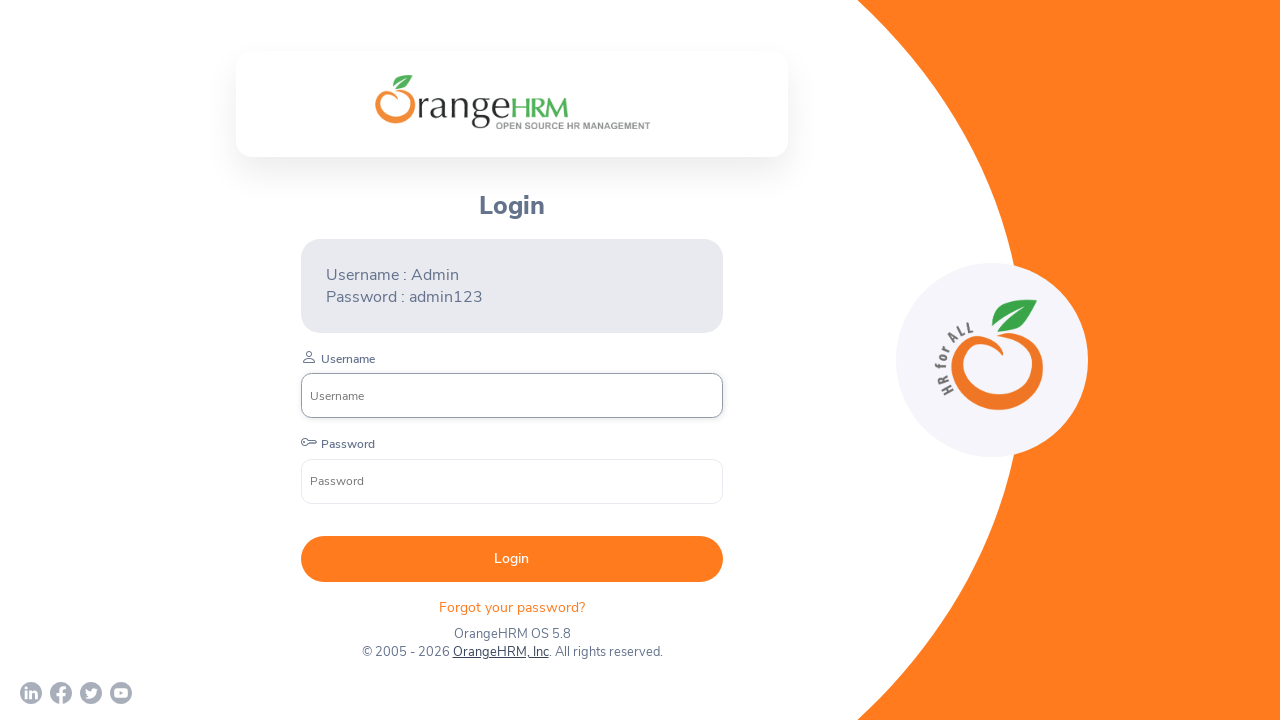

Extracted text content from username hint: 'Username : Admin'
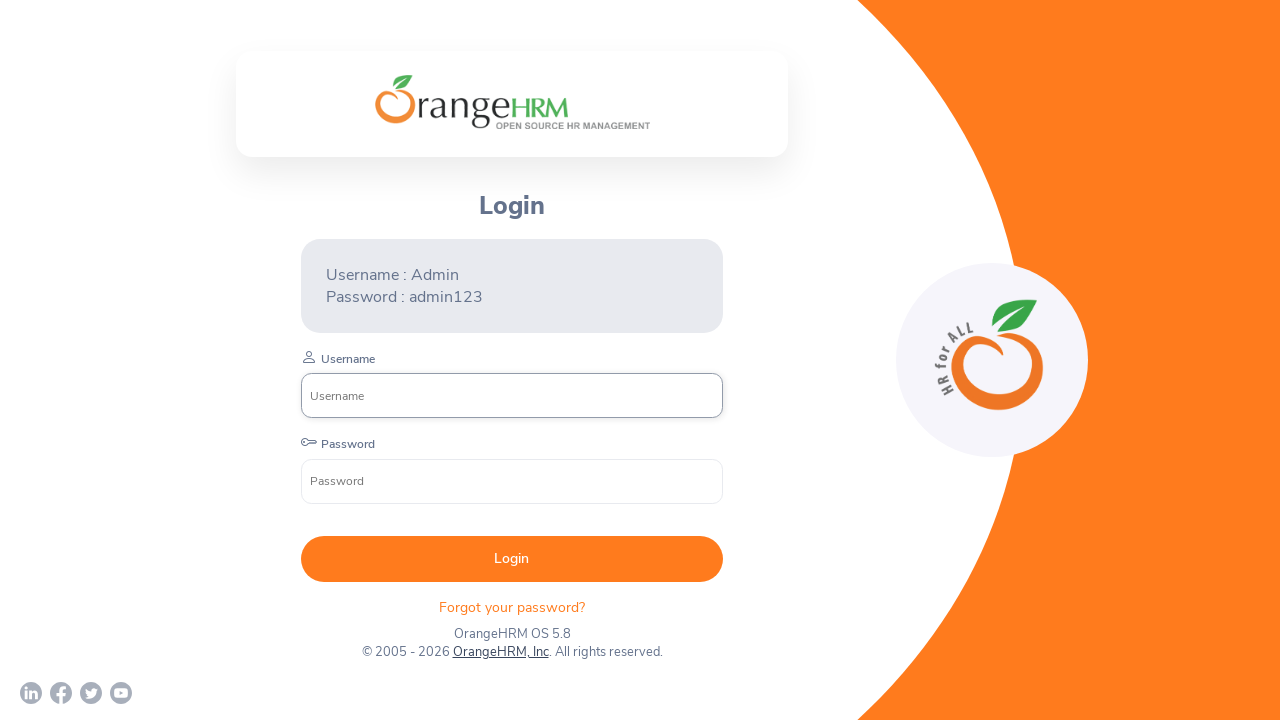

Extracted placeholder attribute from username input: 'Username'
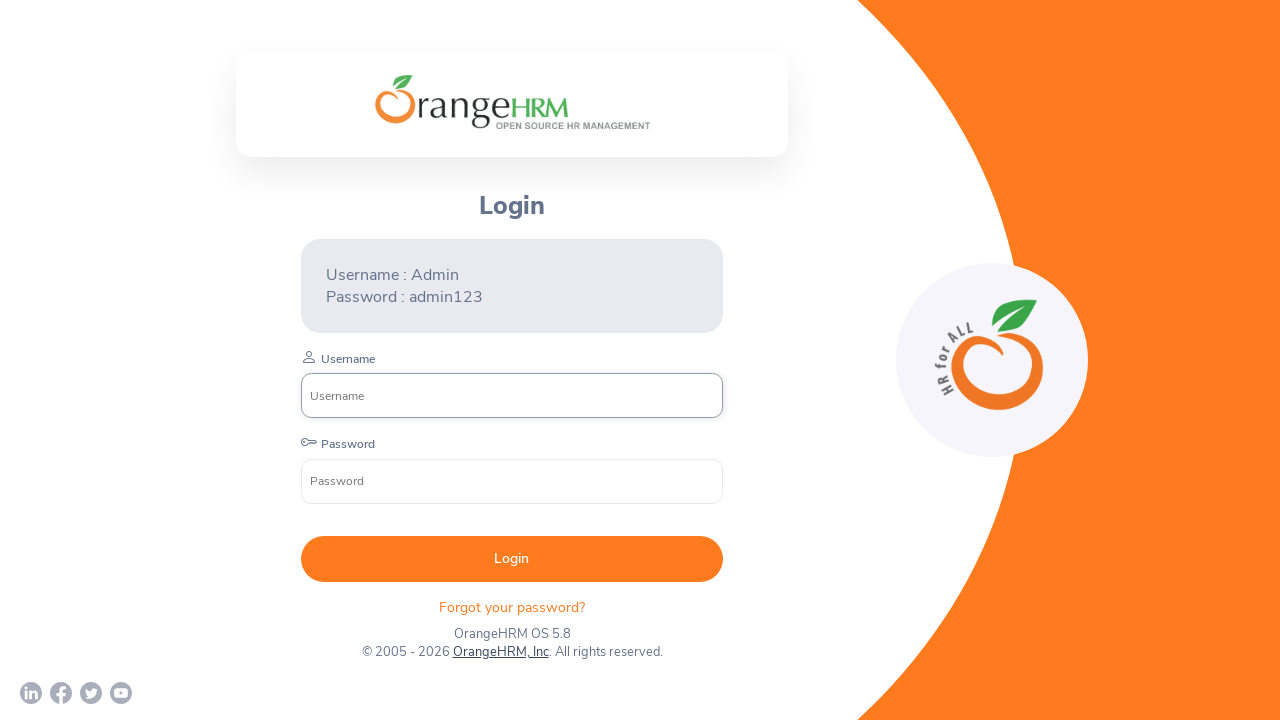

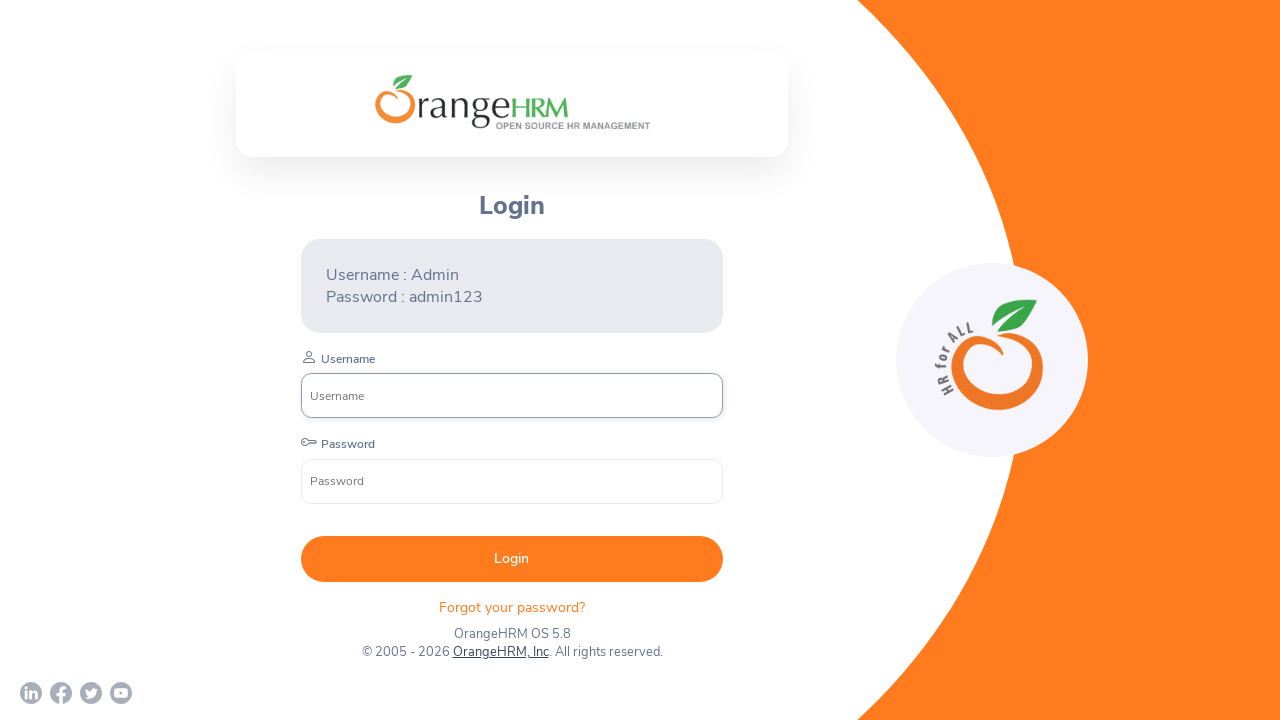